Tests keyboard actions on a form by entering text in first name field, then cutting it and pasting it into last name field using keyboard shortcuts

Starting URL: https://demoqa.com/automation-practice-form

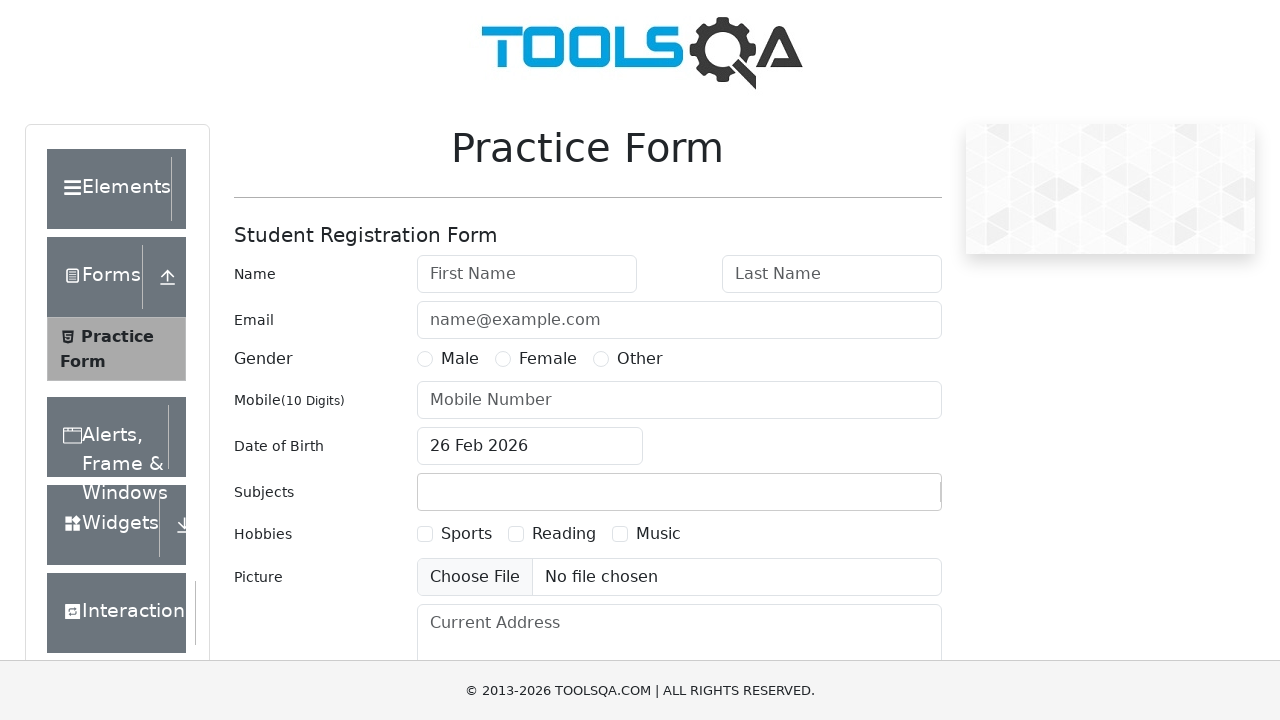

Filled first name field with 'More' on #firstName
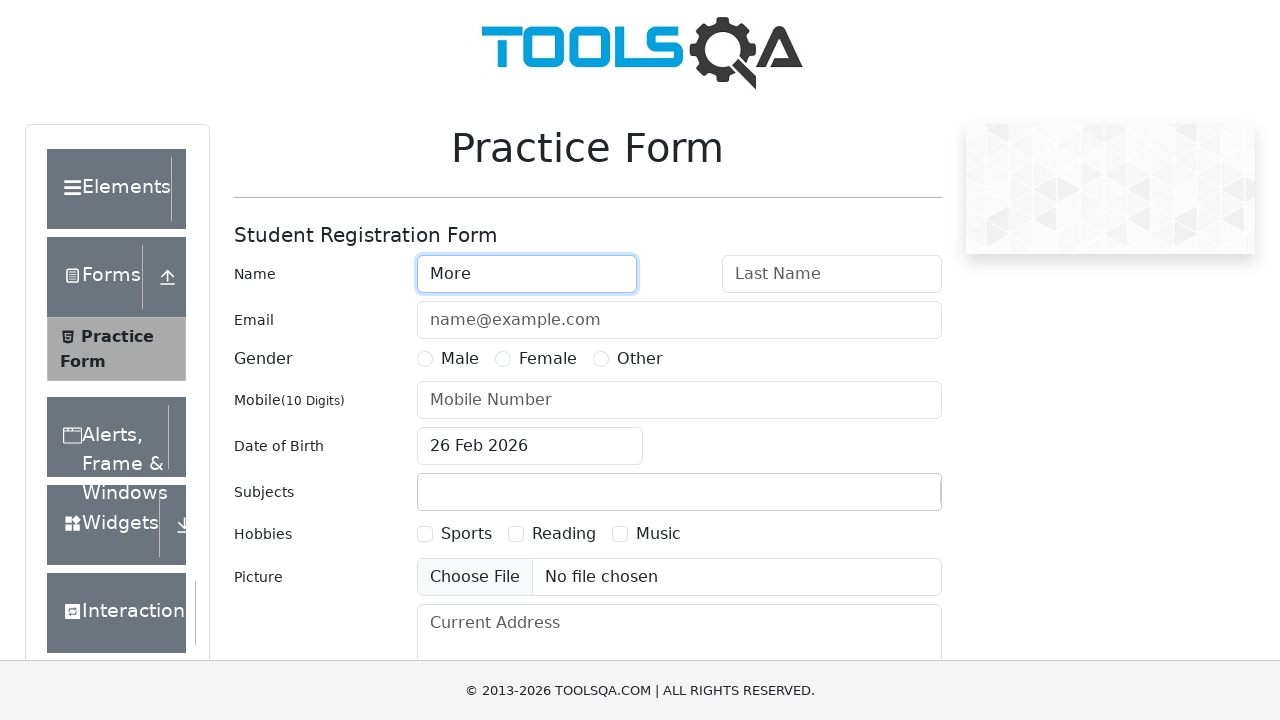

Selected all text in first name field using Ctrl+A on #firstName
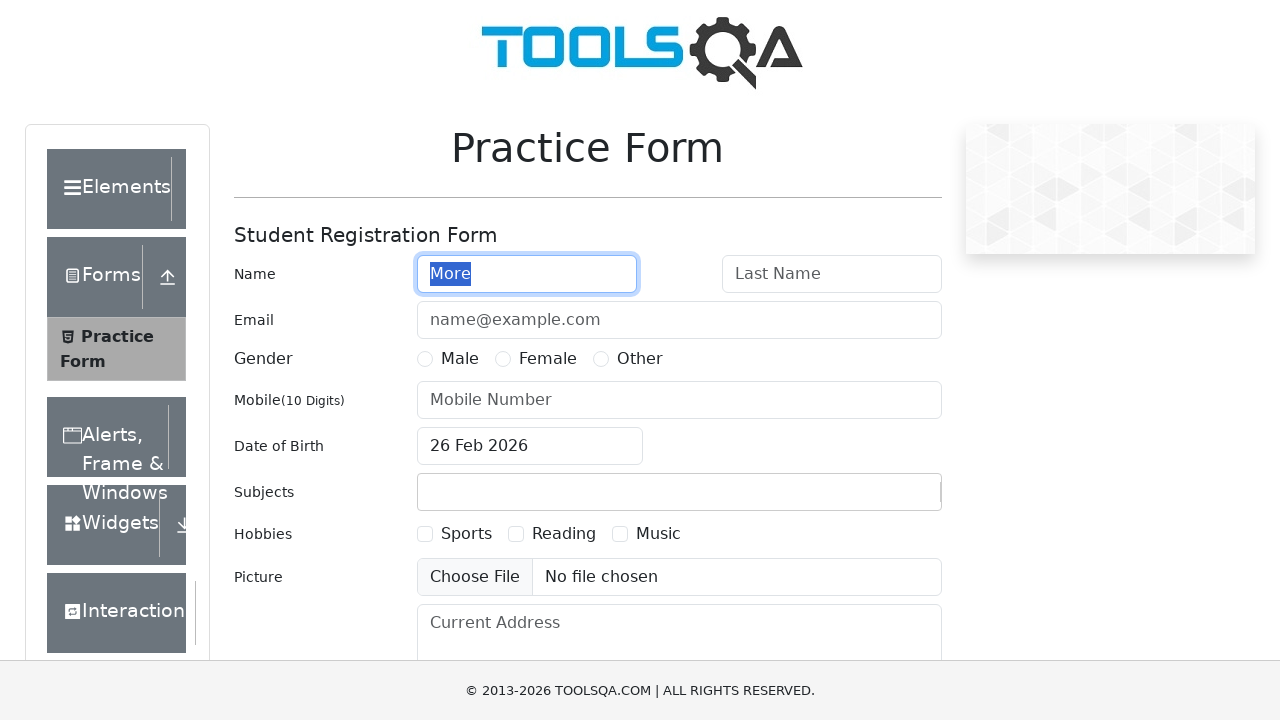

Cut the selected text from first name field using Ctrl+X on #firstName
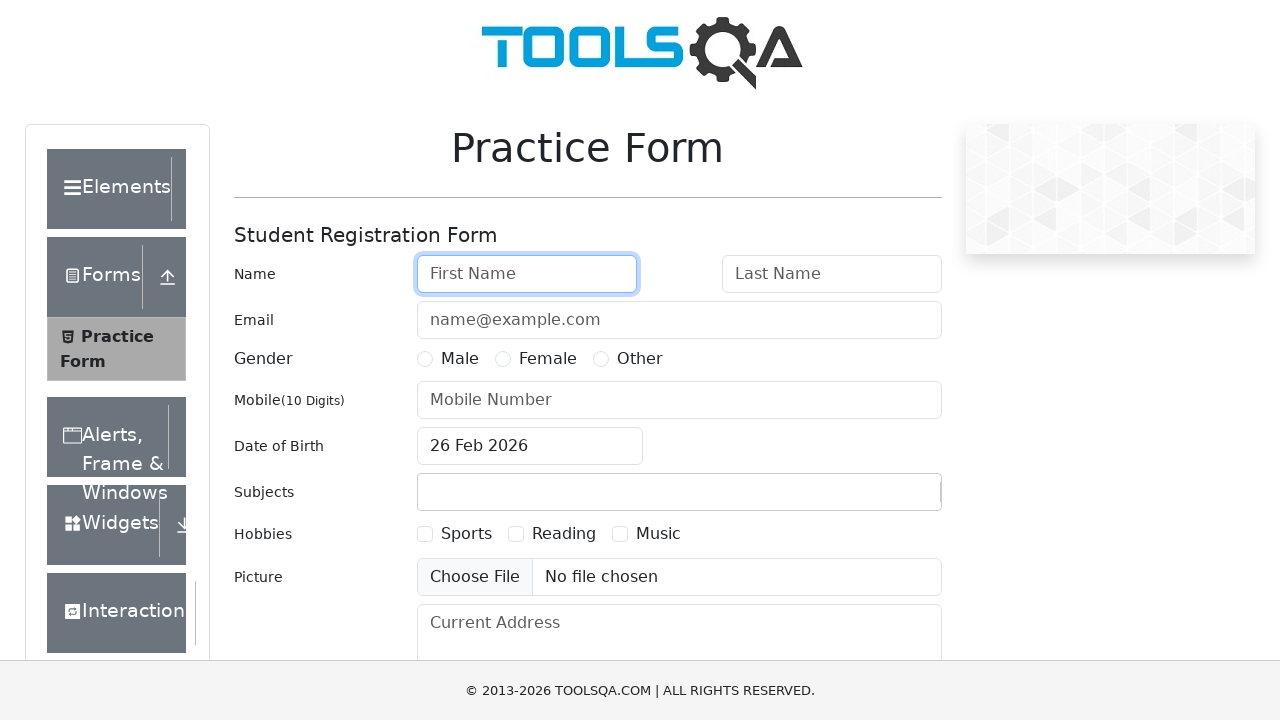

Clicked on last name field to focus it at (832, 274) on #lastName
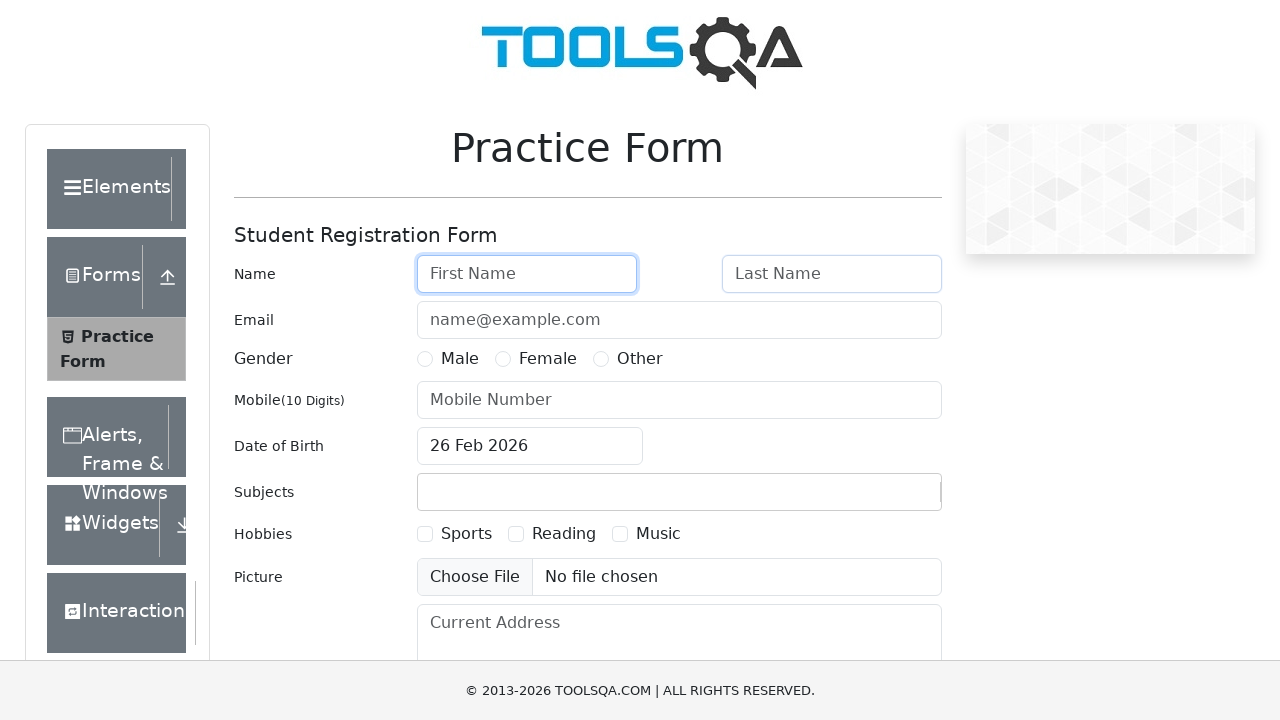

Pasted the cut text into last name field using Ctrl+V on #lastName
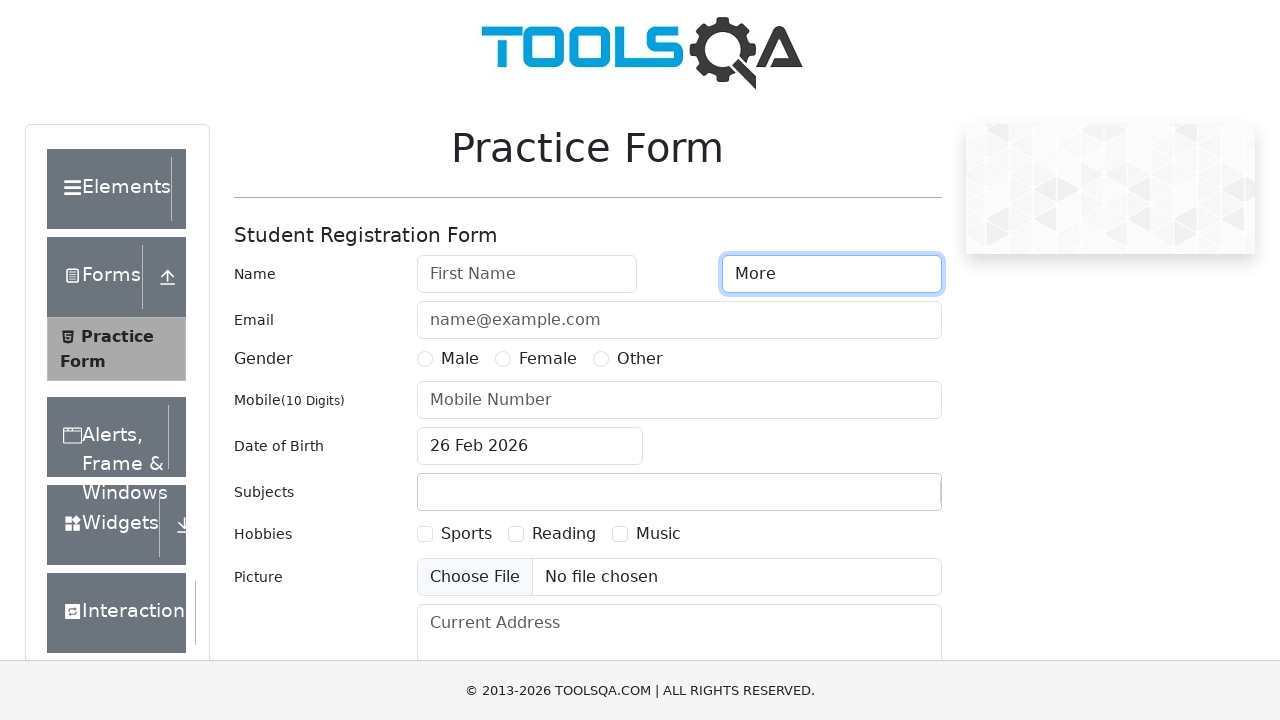

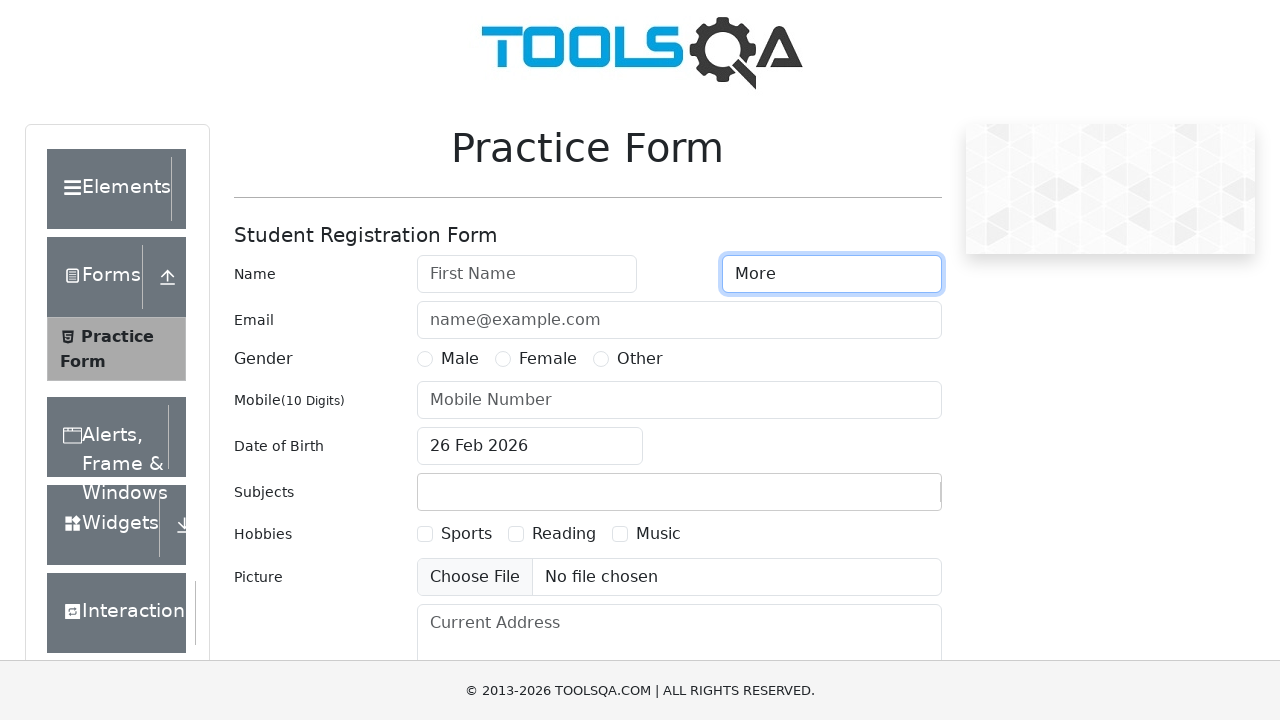